Tests radio button functionality by selecting various options from different radio button groups including beverages, working environment, seasons, and meals

Starting URL: https://syntaxprojects.com/basic-radiobutton-demo-homework.php

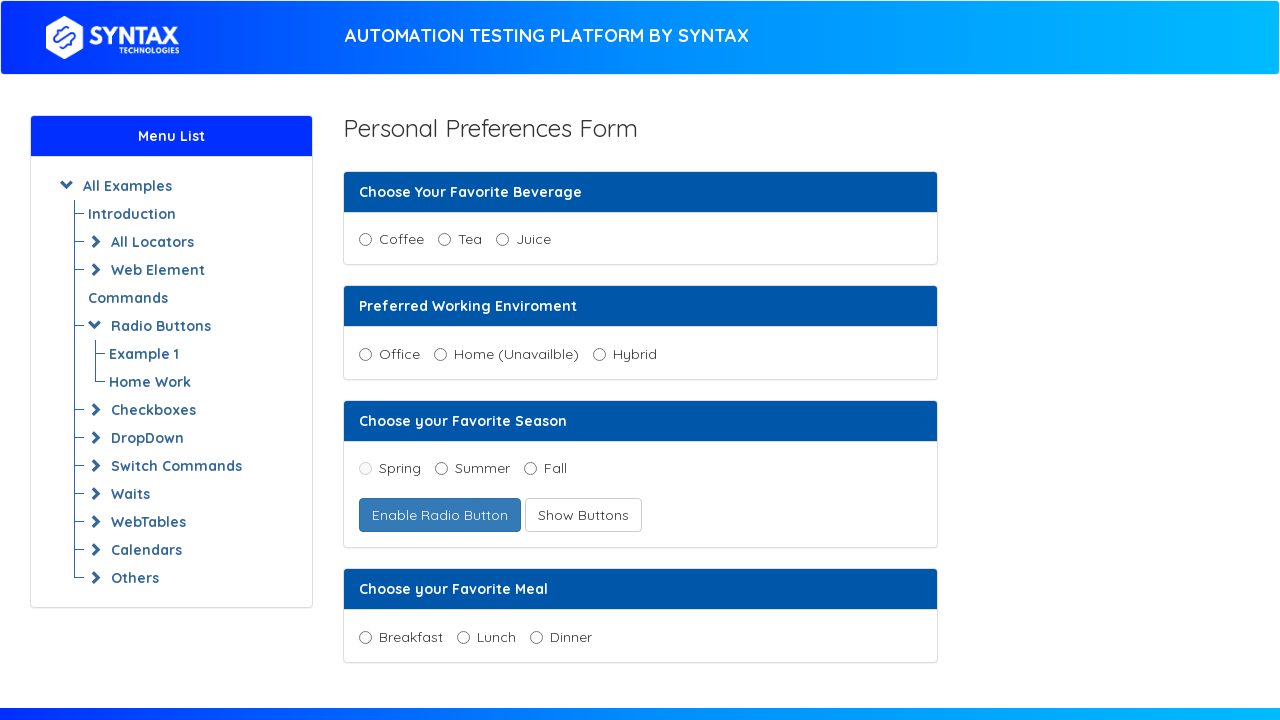

Selected 'Juice' from beverages radio buttons at (502, 240) on input[name='beverage'] >> nth=2
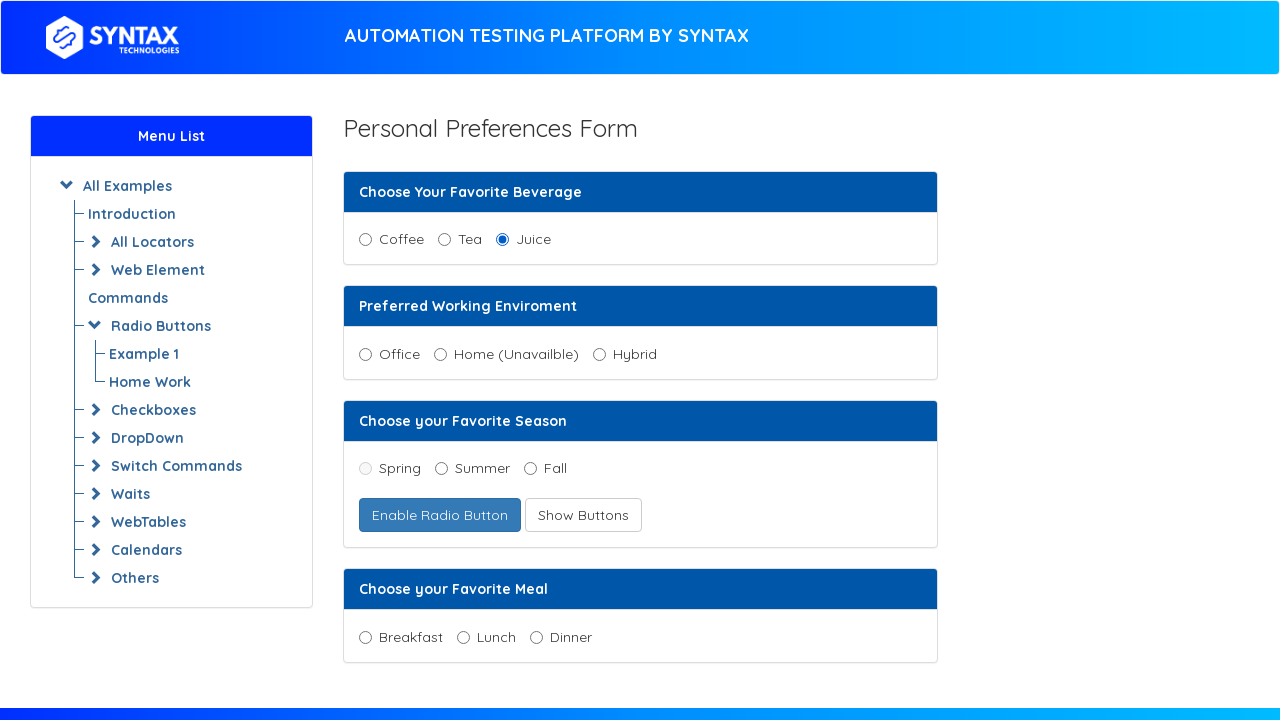

Selected 'hybrid' from working environment radio buttons at (599, 354) on input[name='working_enviroment'] >> nth=2
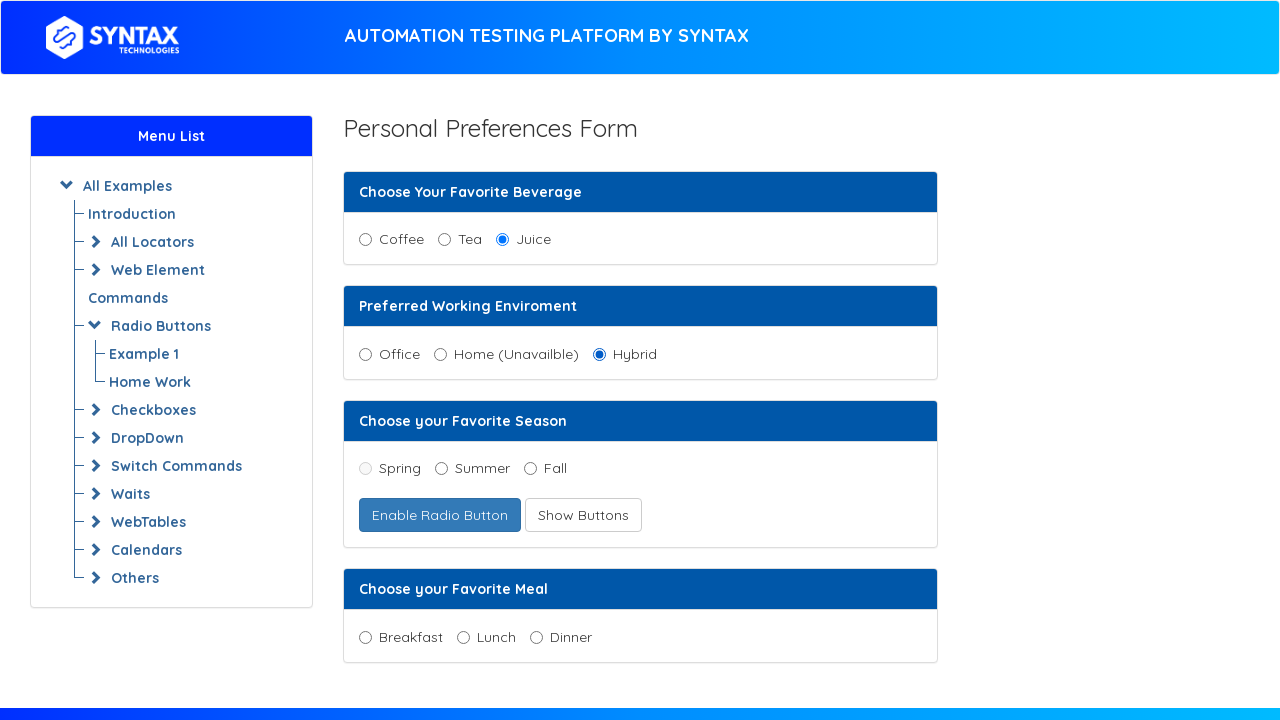

Clicked toggle button to enable fruit radio buttons at (440, 515) on button#enabledFruitradio
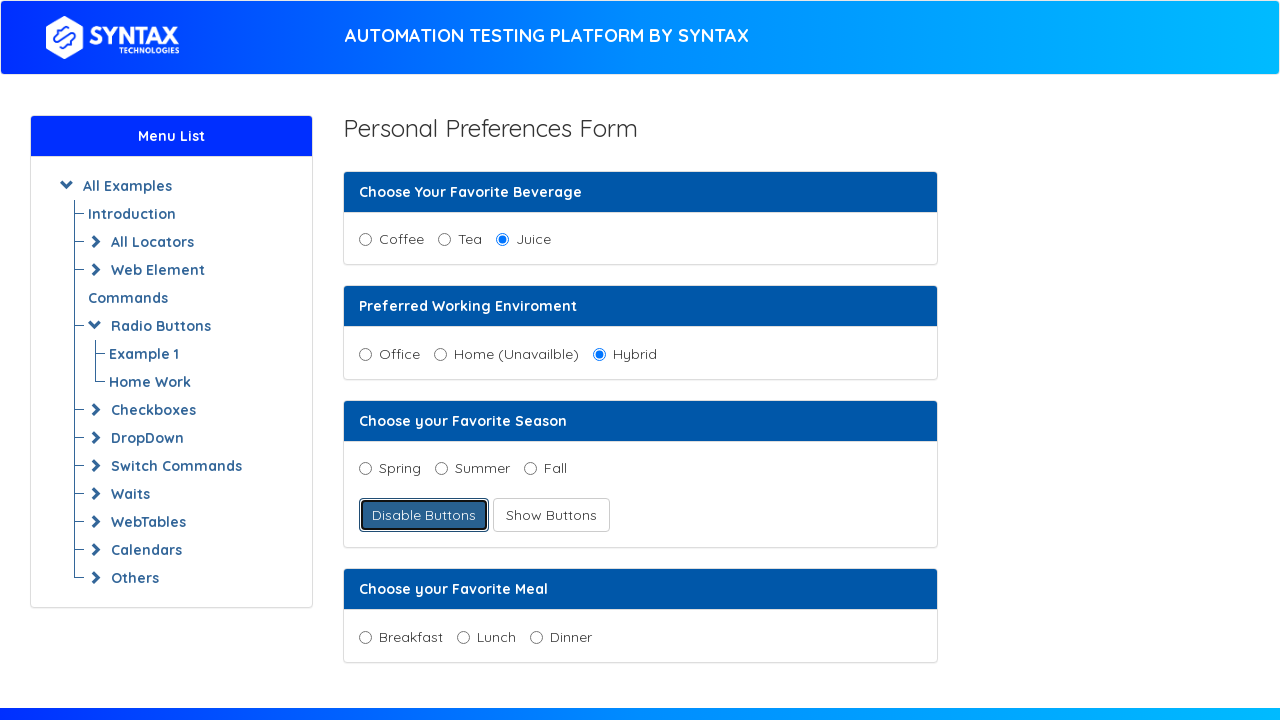

Selected 'spring' from seasons radio buttons at (365, 469) on input[name='season'] >> nth=0
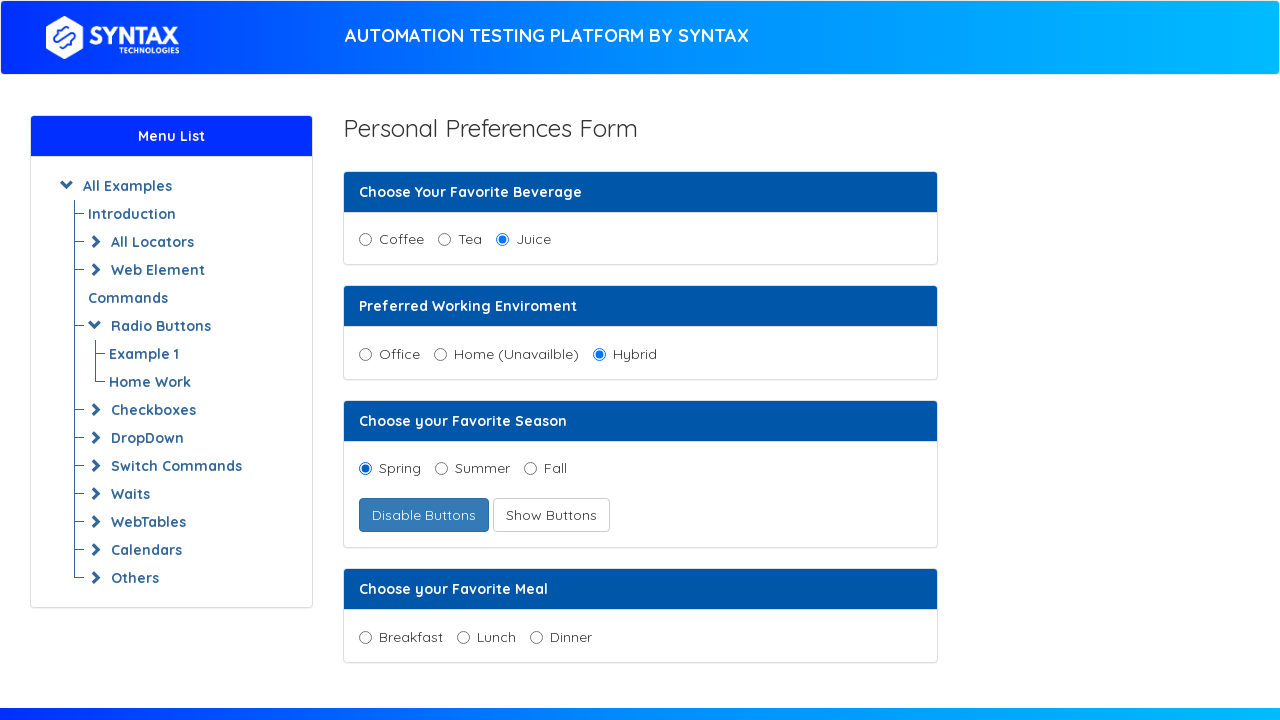

Clicked toggle button to show hidden radio buttons at (551, 515) on button#showRadioButtons
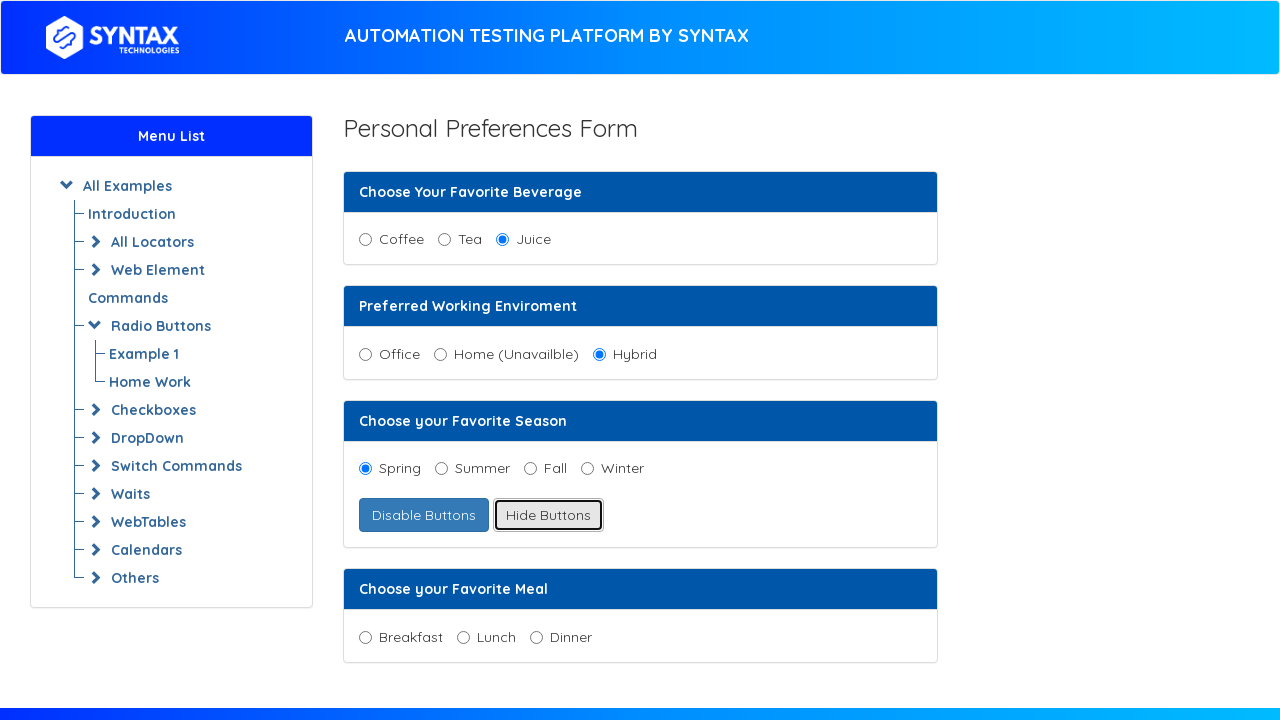

Selected 'lunch' from meals radio buttons at (463, 637) on input[name='meal'] >> nth=1
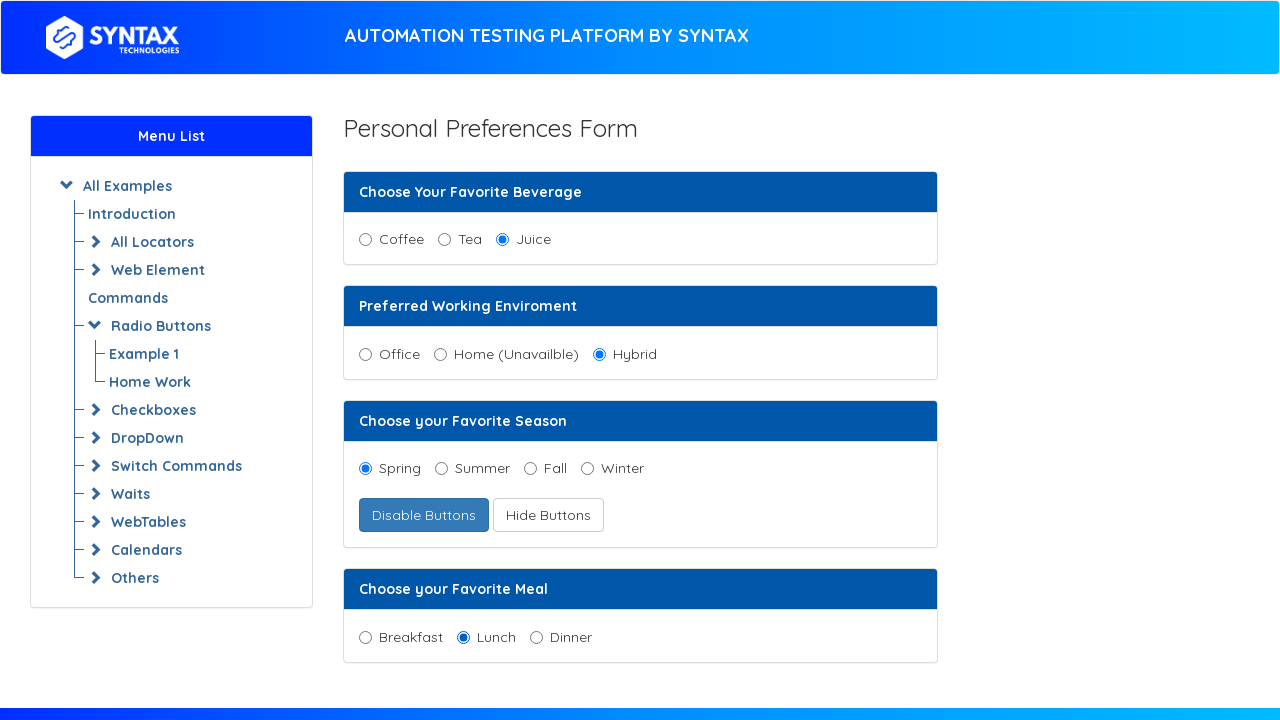

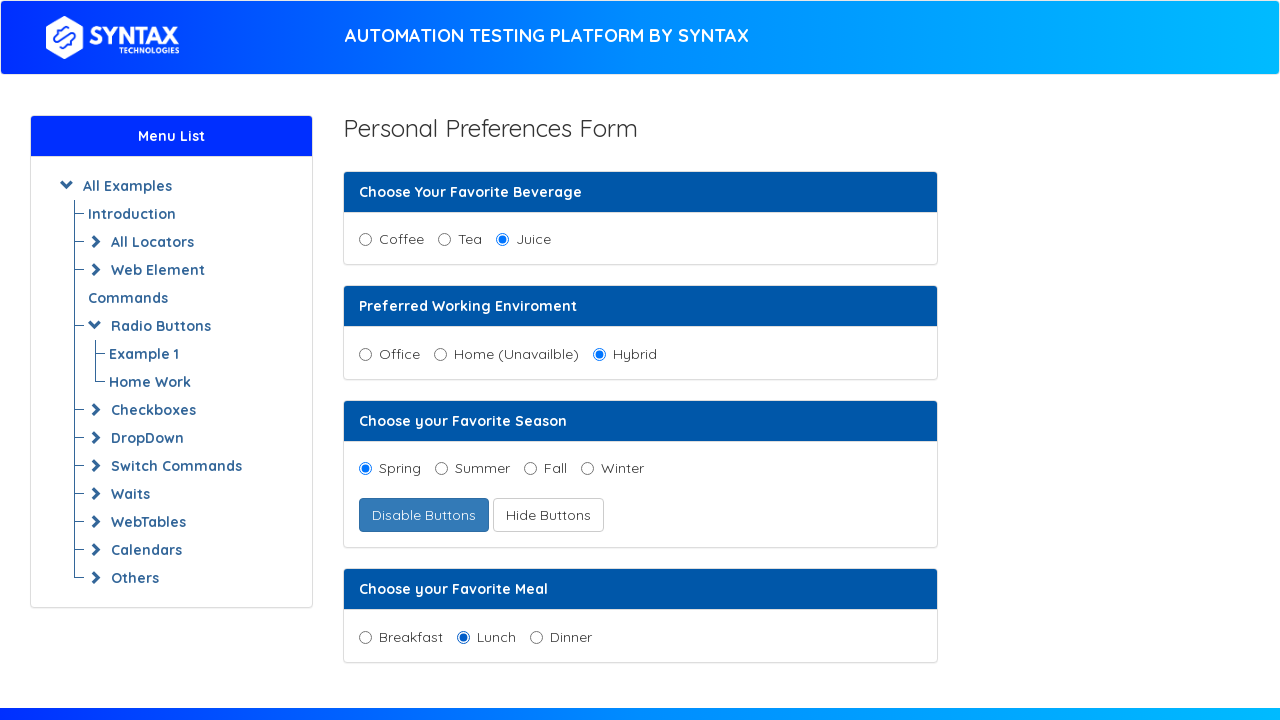